Tests checkbox functionality by clicking to select and deselect a checkbox, verifying its state changes correctly

Starting URL: http://qaclickacademy.com/practice.php

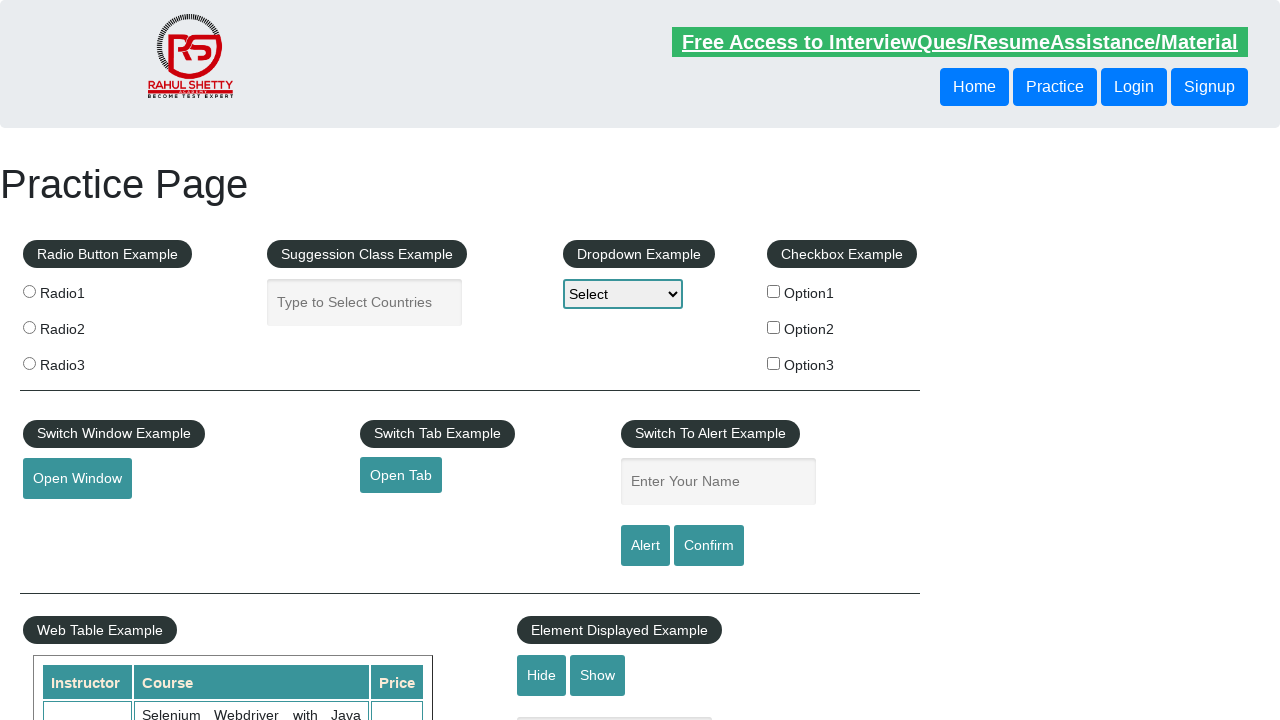

Navigated to practice page
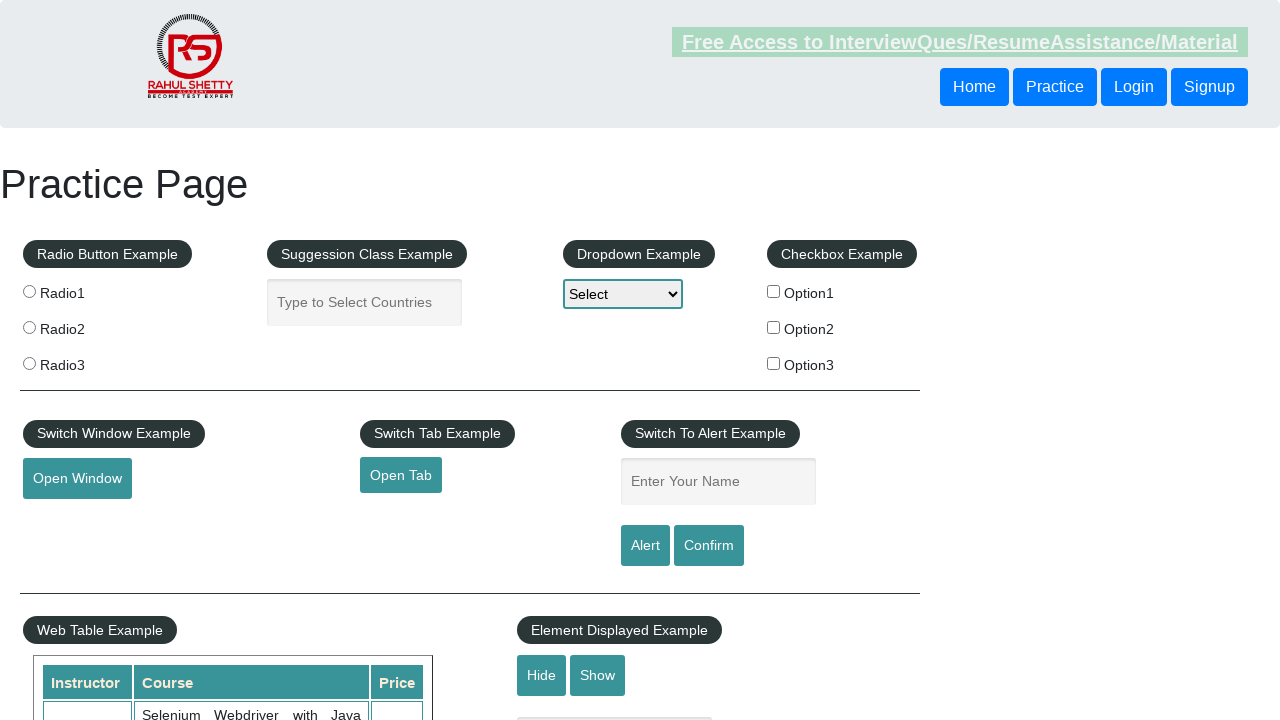

Clicked on option1 checkbox to select it at (774, 291) on input[value='option1']
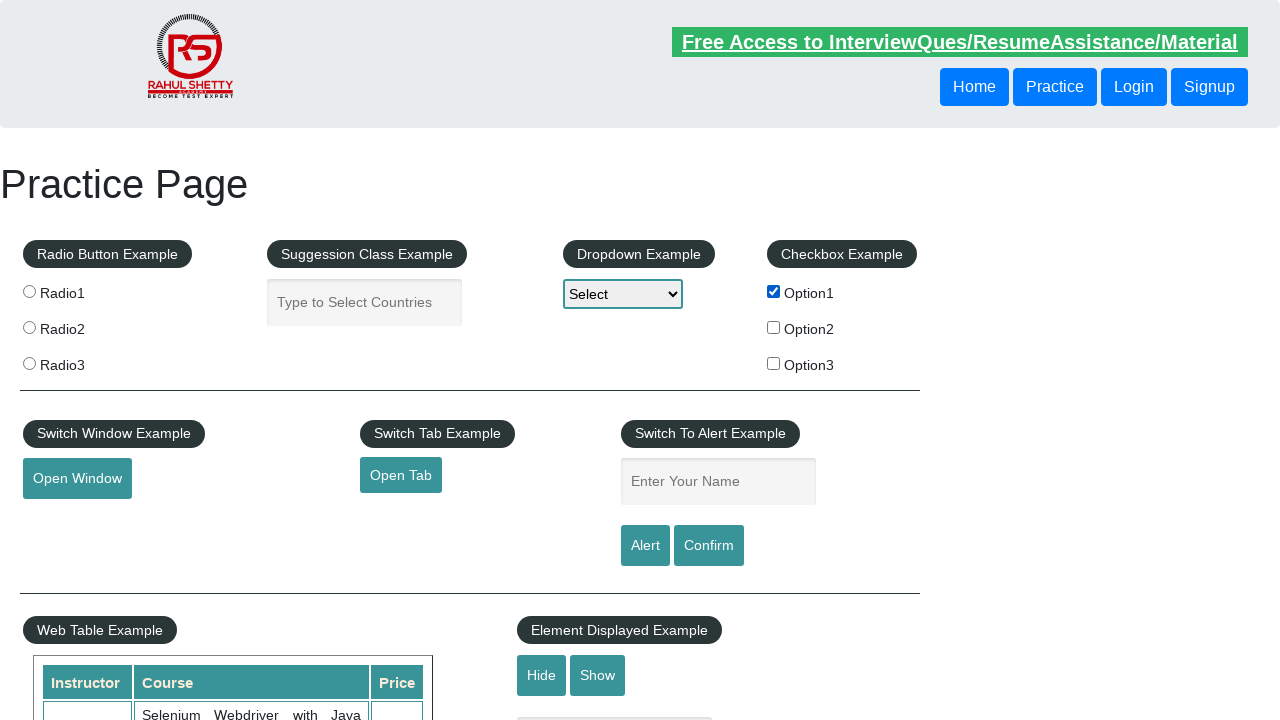

Verified that option1 checkbox is selected
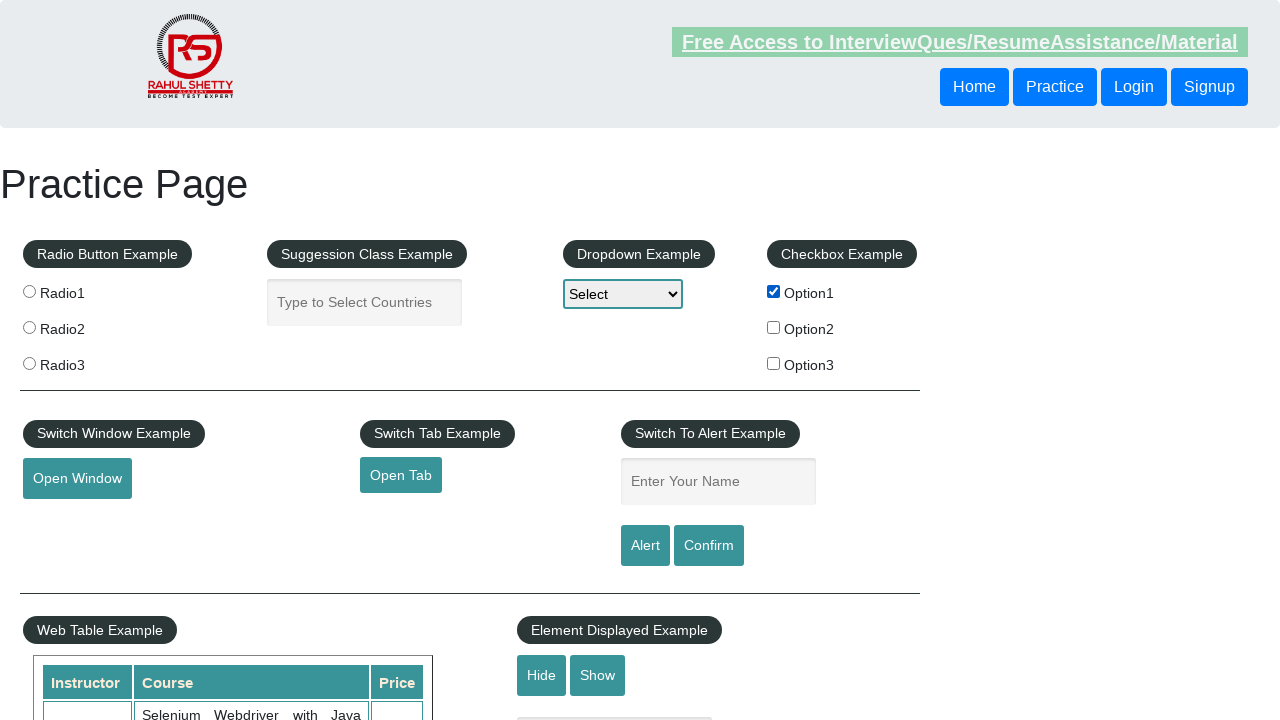

Clicked on option1 checkbox to deselect it at (774, 291) on input[value='option1']
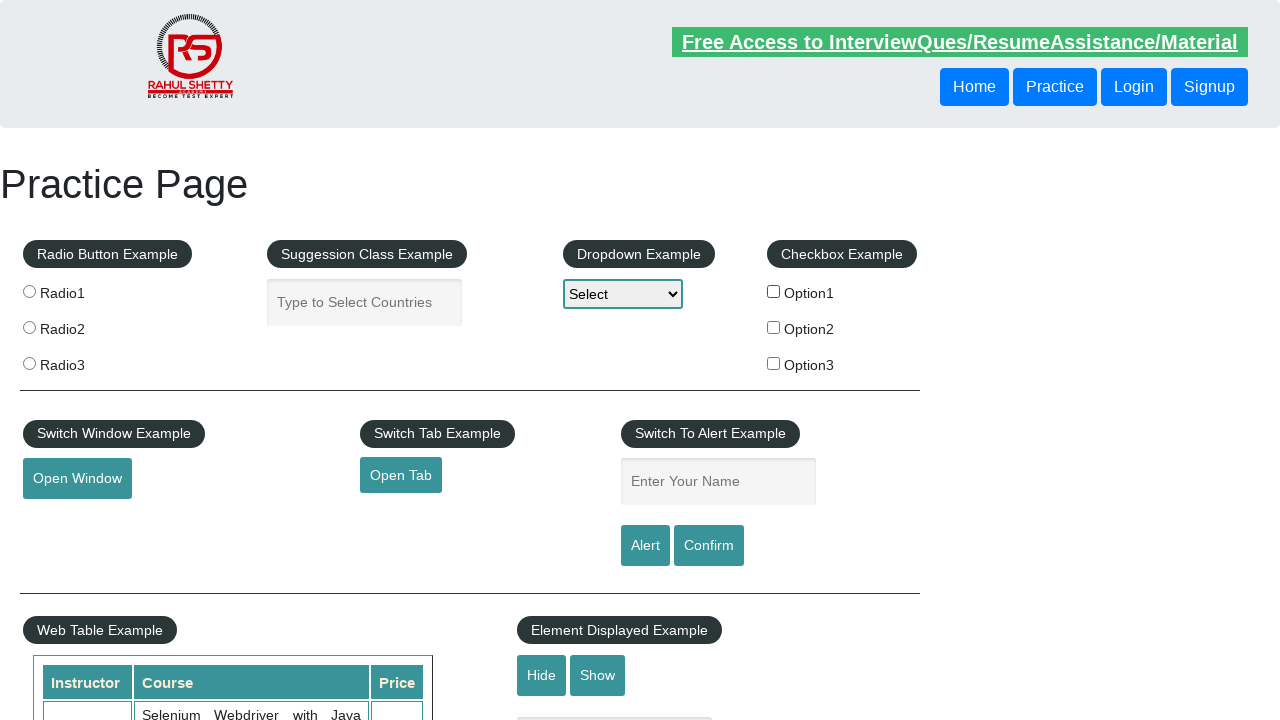

Verified that option1 checkbox is deselected
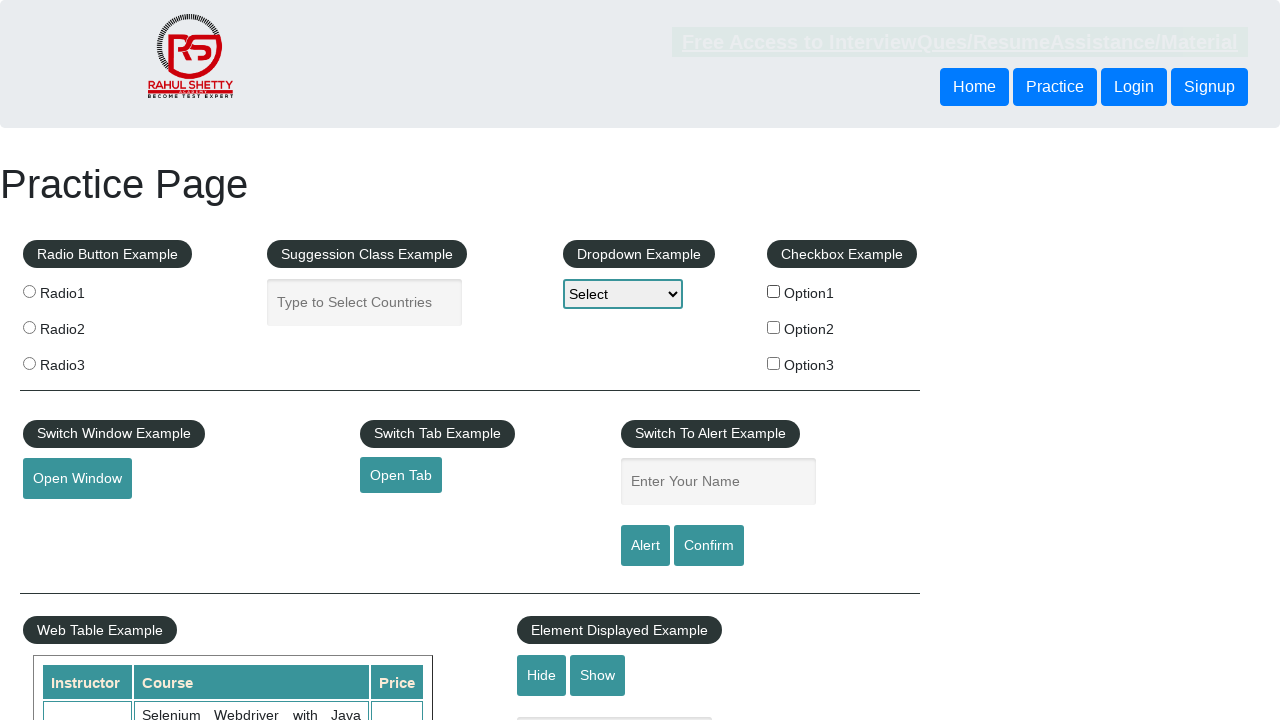

Counted total checkboxes on page: 3
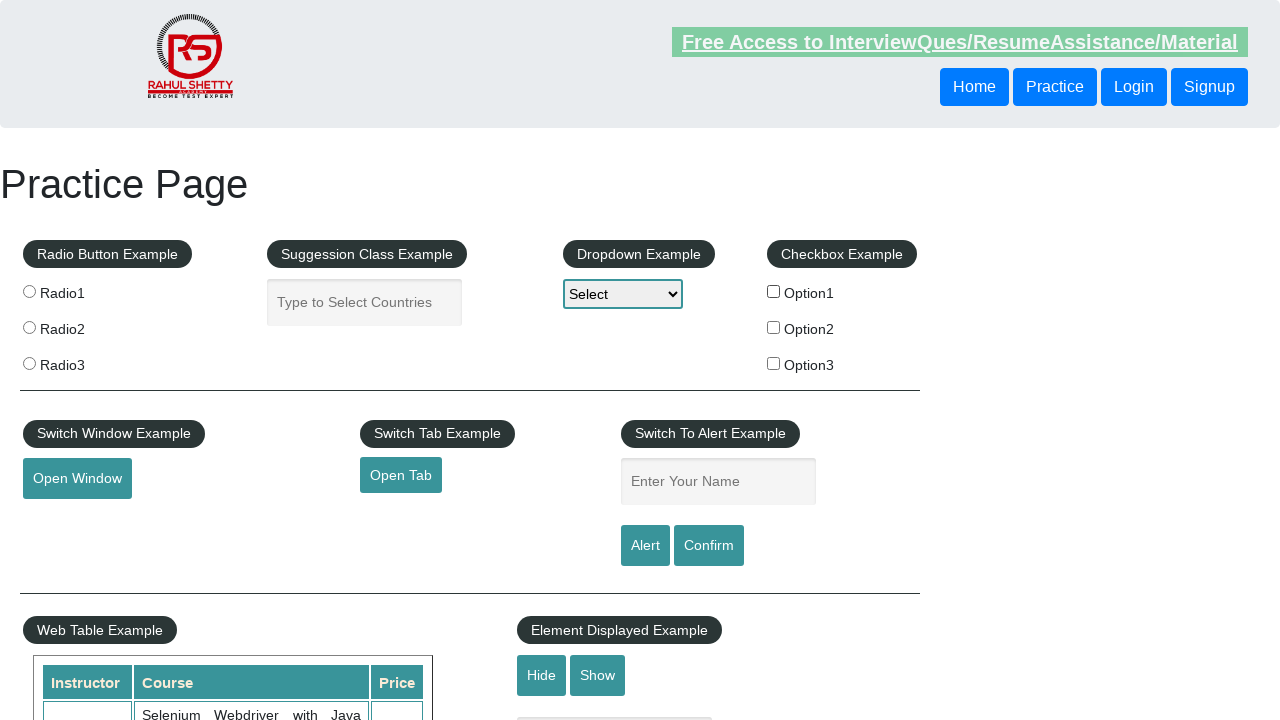

Printed total checkbox count: 3
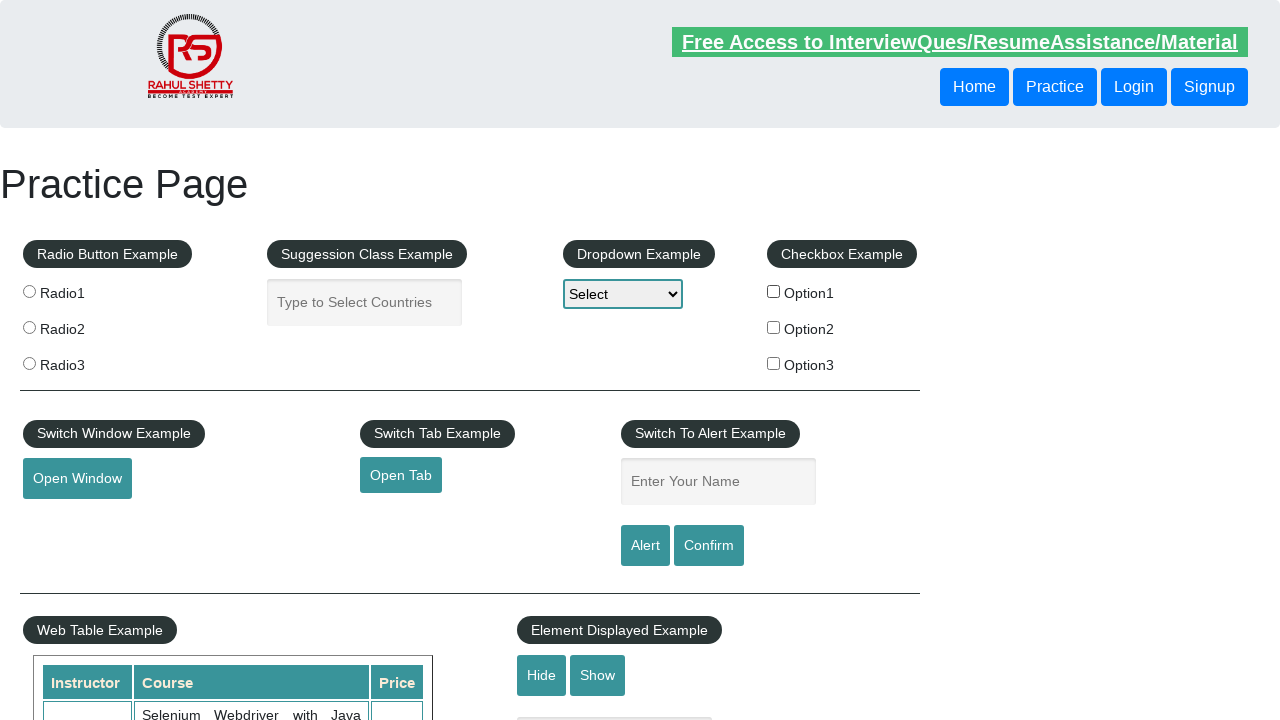

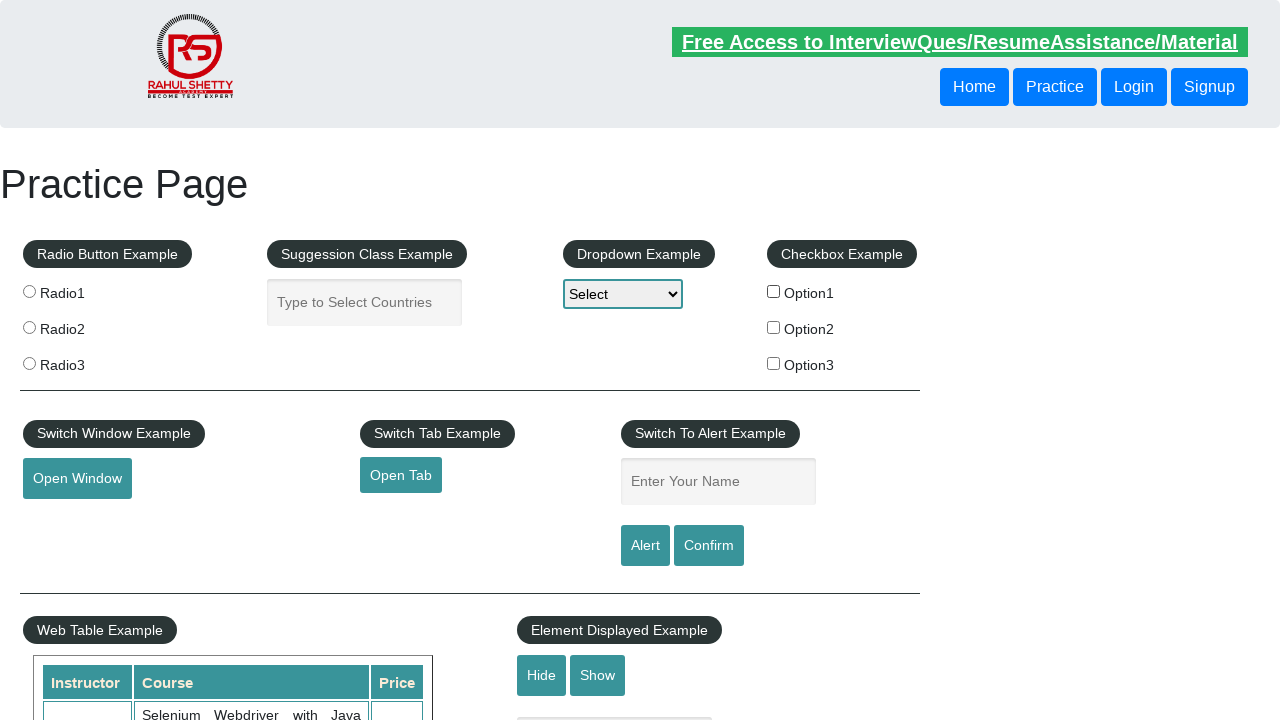